Tests temperature conversion with -300 Celsius (below absolute zero) and verifies the error message

Starting URL: http://nahual.github.io/qc-celfar/?v=2

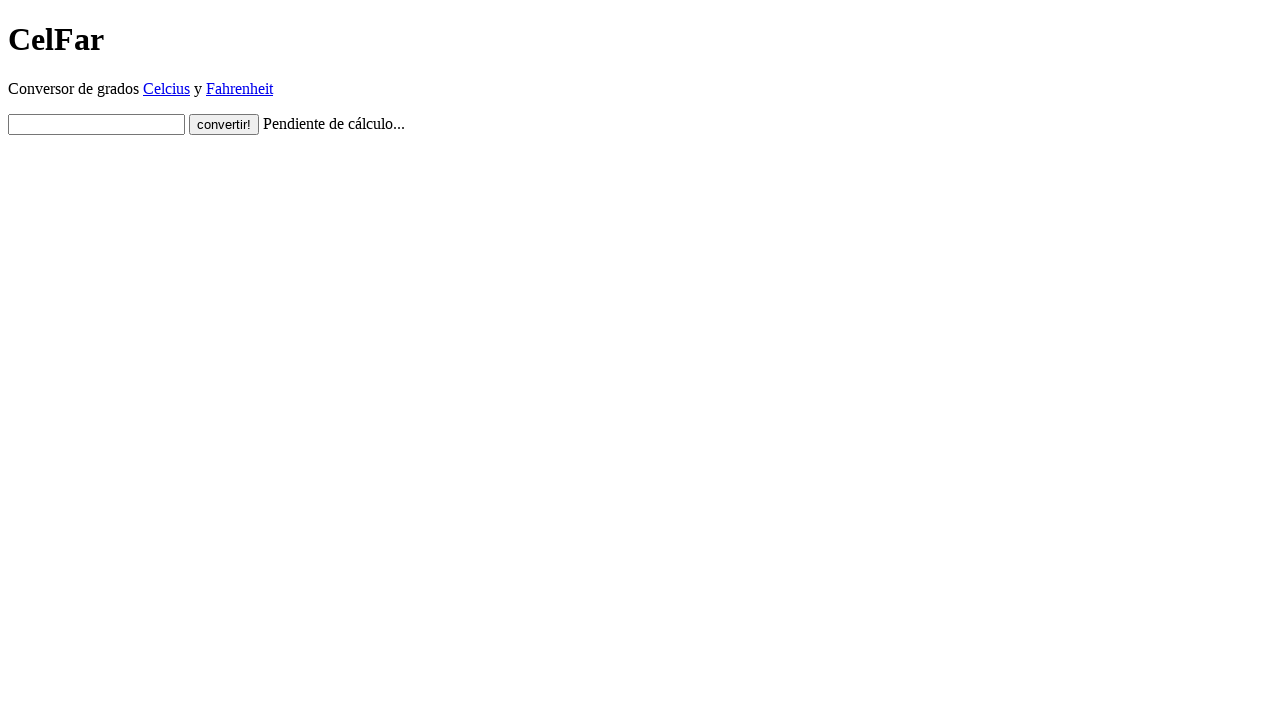

Entered -300 Celsius in the input field (below absolute zero) on #input
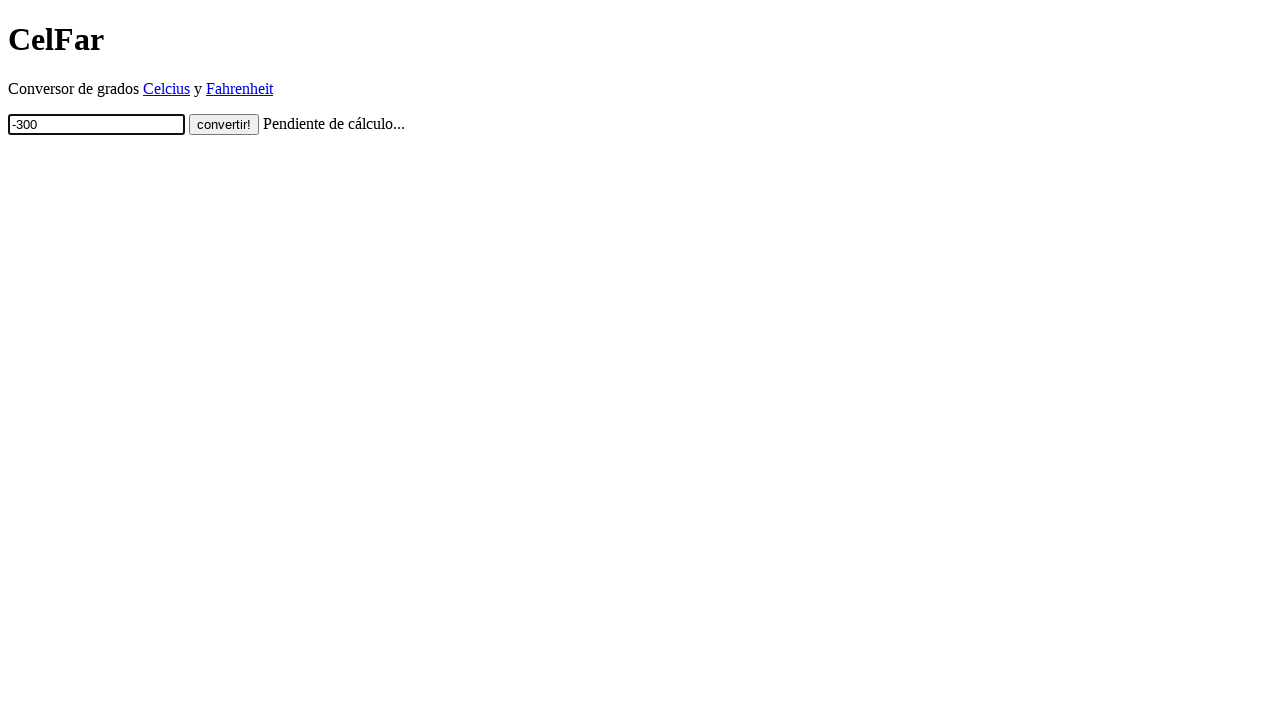

Clicked the convert button at (224, 124) on .button
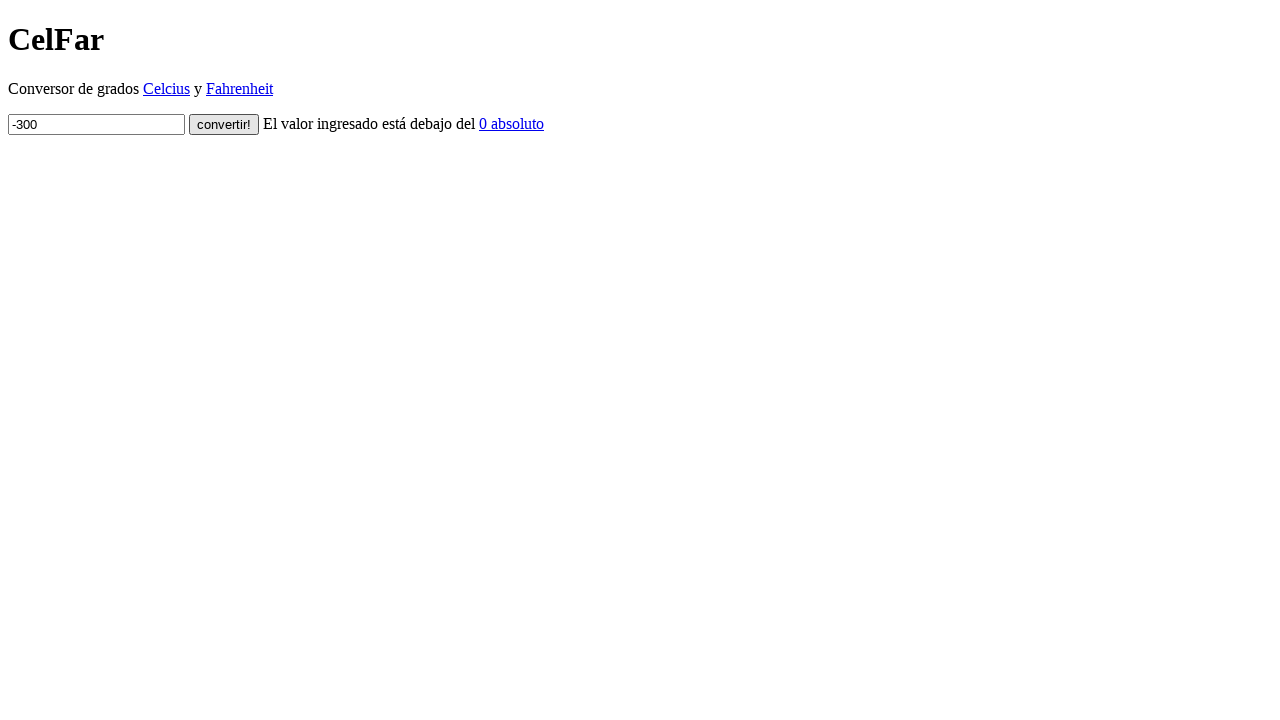

Retrieved output text content
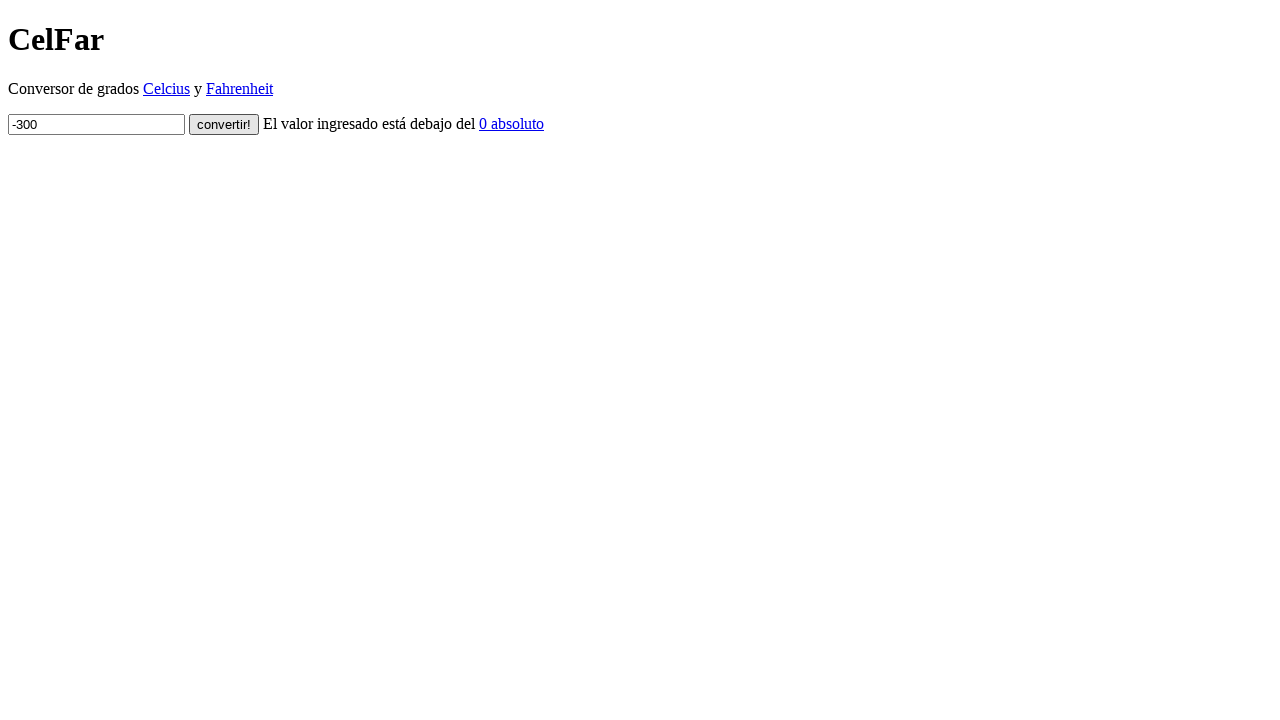

Verified error message: 'El valor ingresado está debajo del 0 absoluto'
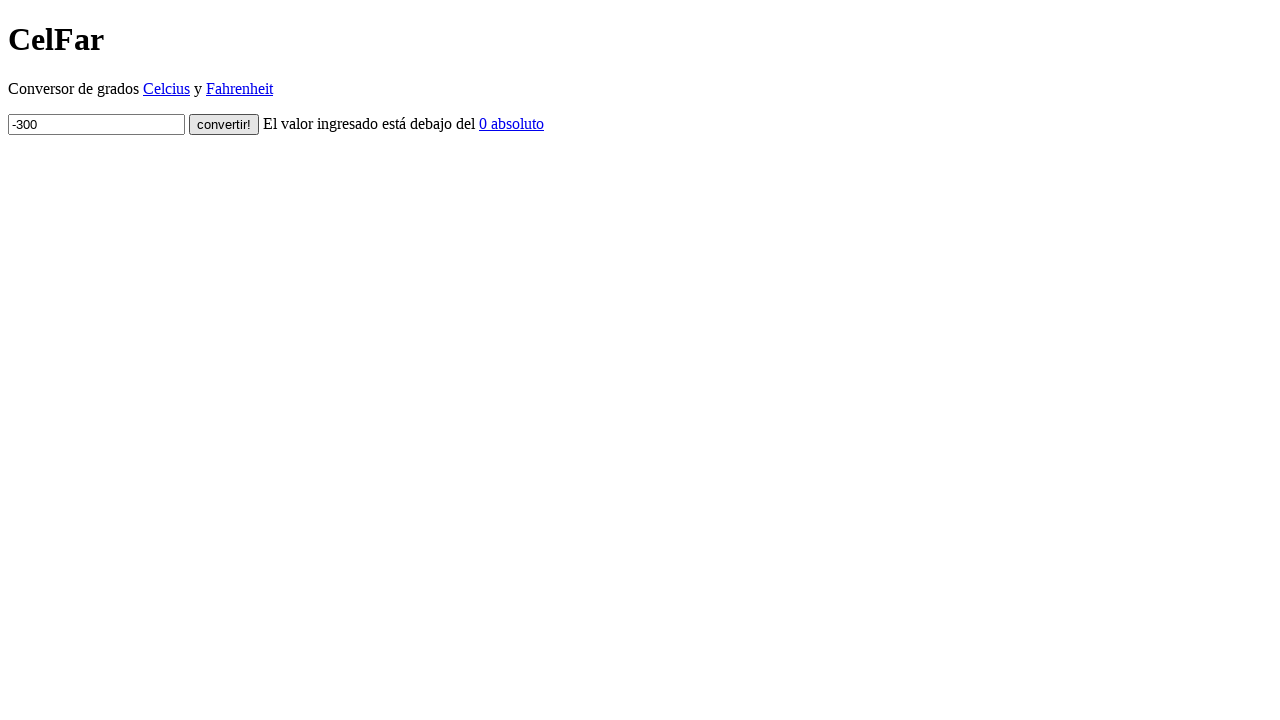

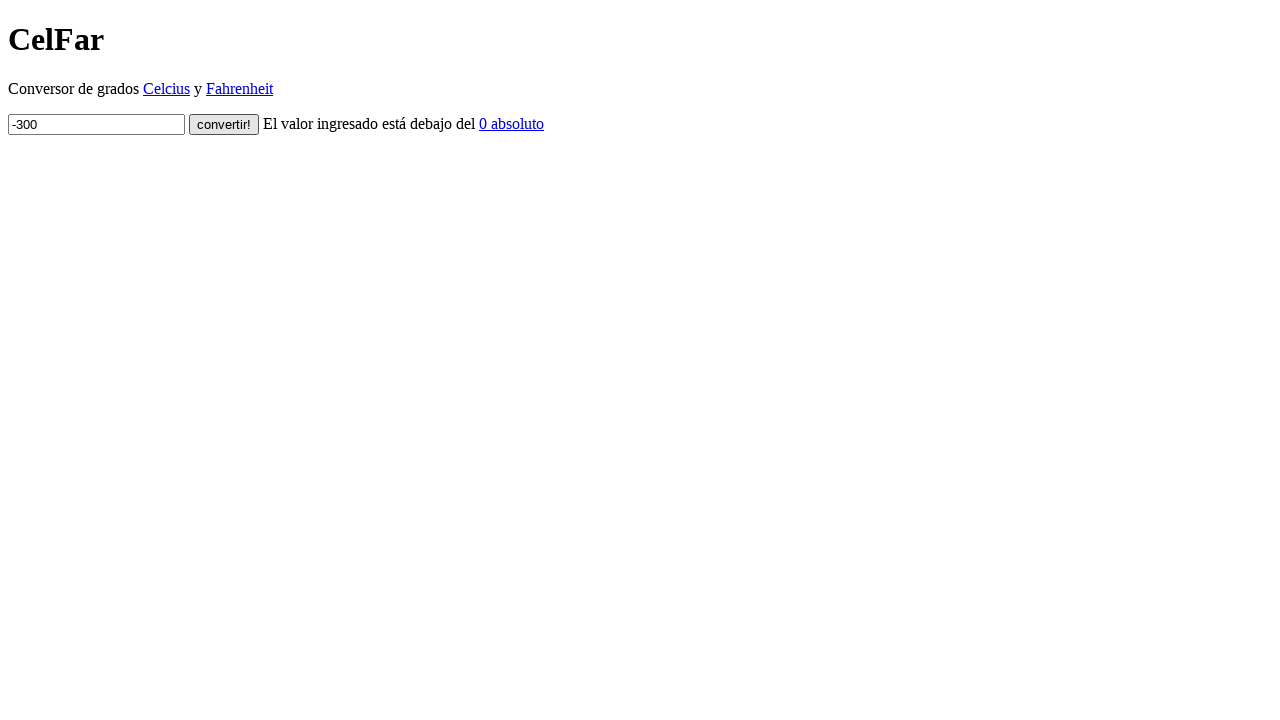